Tests floating menu by navigating to the floating menu page and verifying all menu items are present

Starting URL: https://the-internet.herokuapp.com/

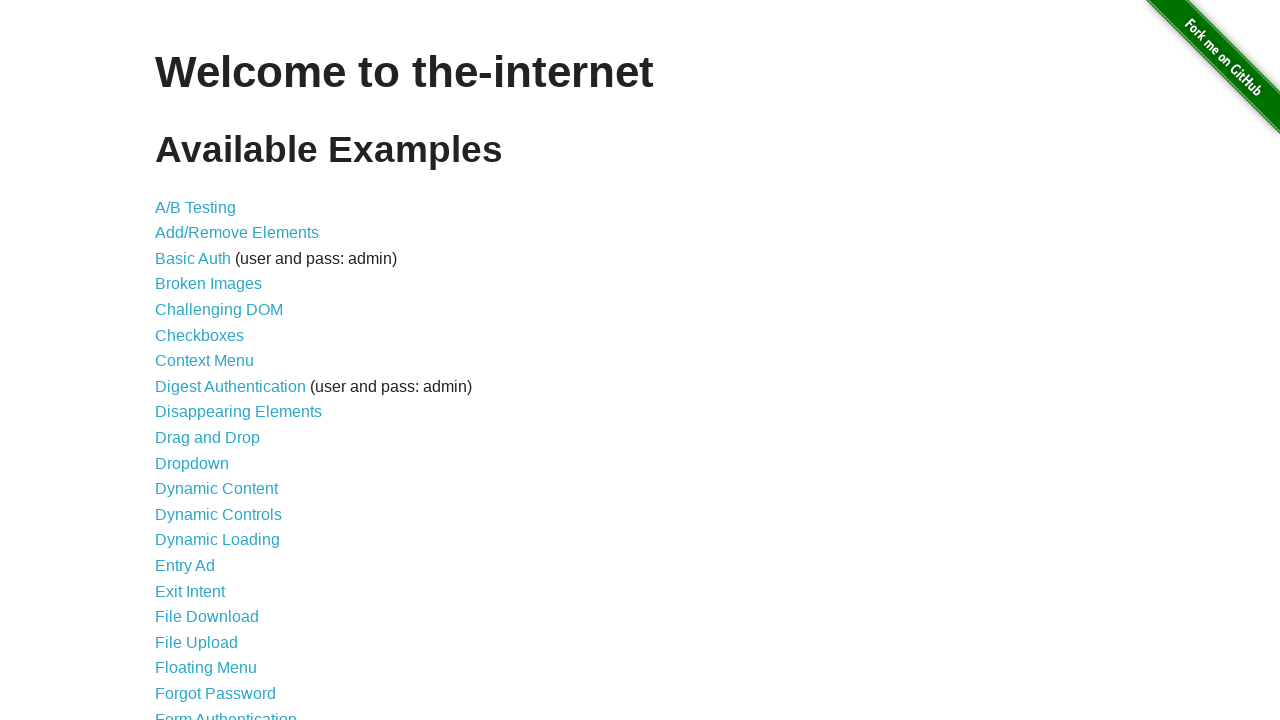

Clicked on Floating Menu link at (206, 668) on #content > ul > li:nth-child(19) > a
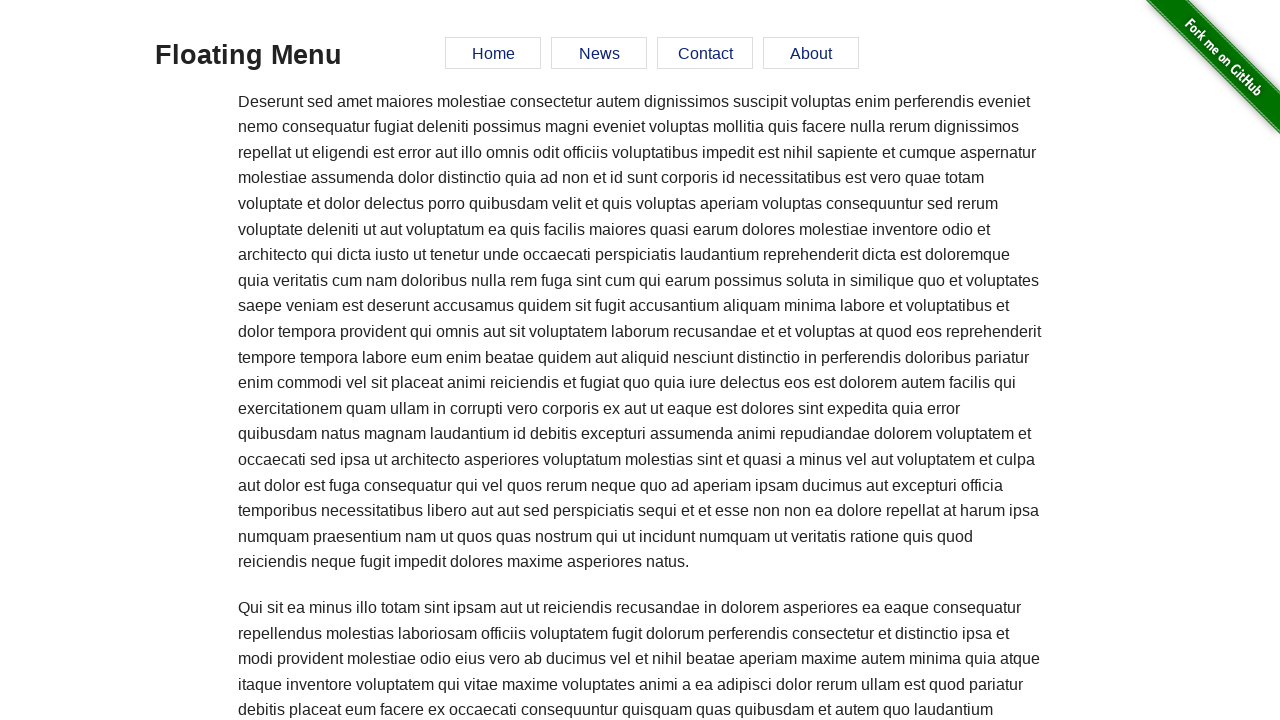

First floating menu item loaded
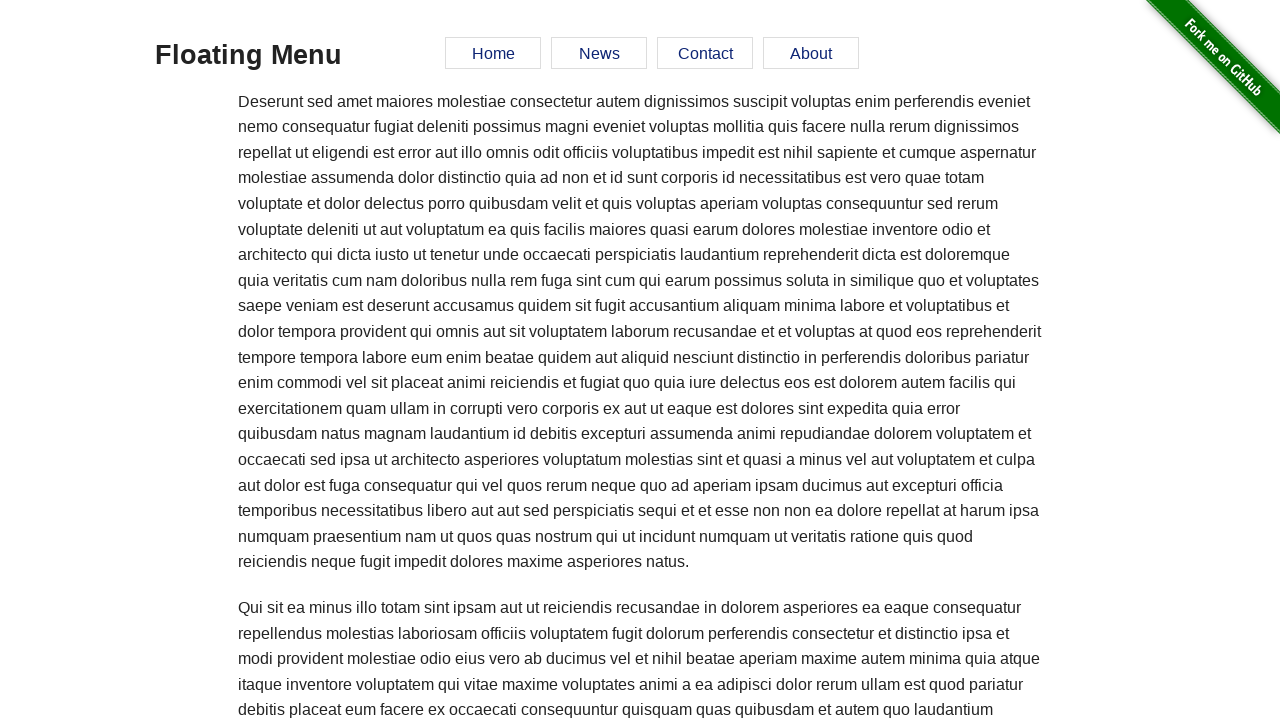

Second floating menu item loaded
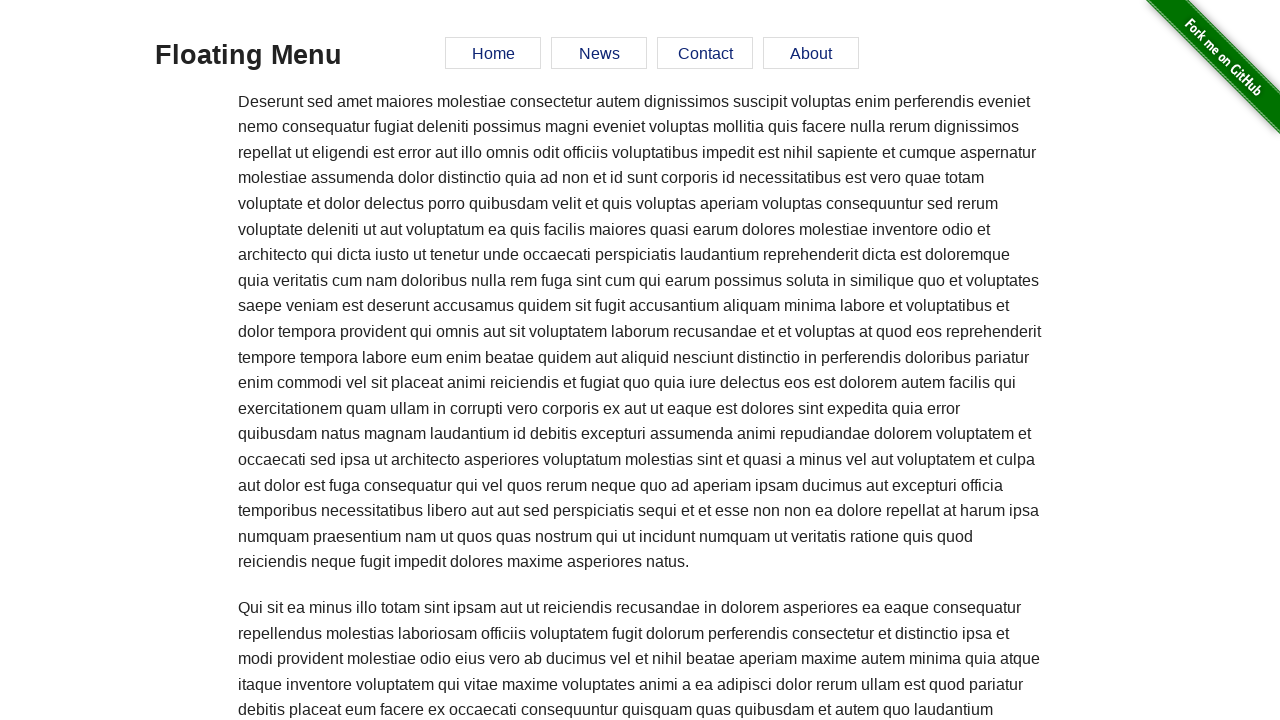

Third floating menu item loaded
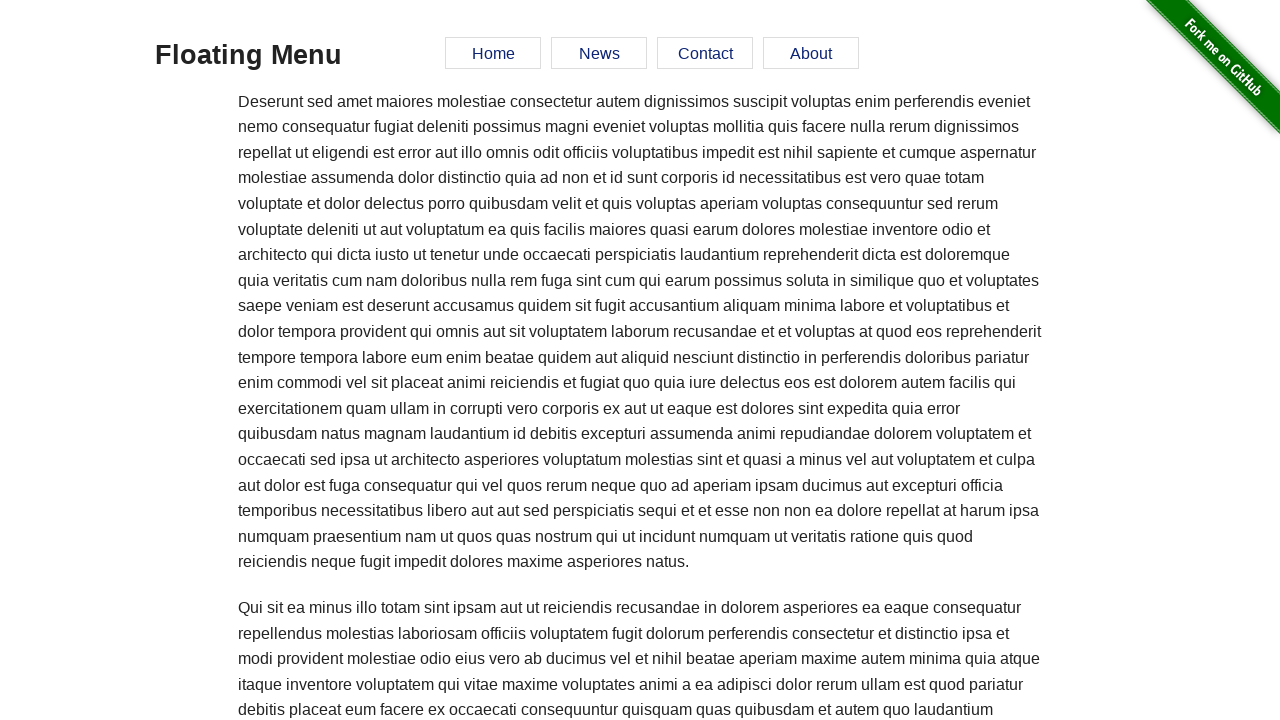

Fourth floating menu item loaded
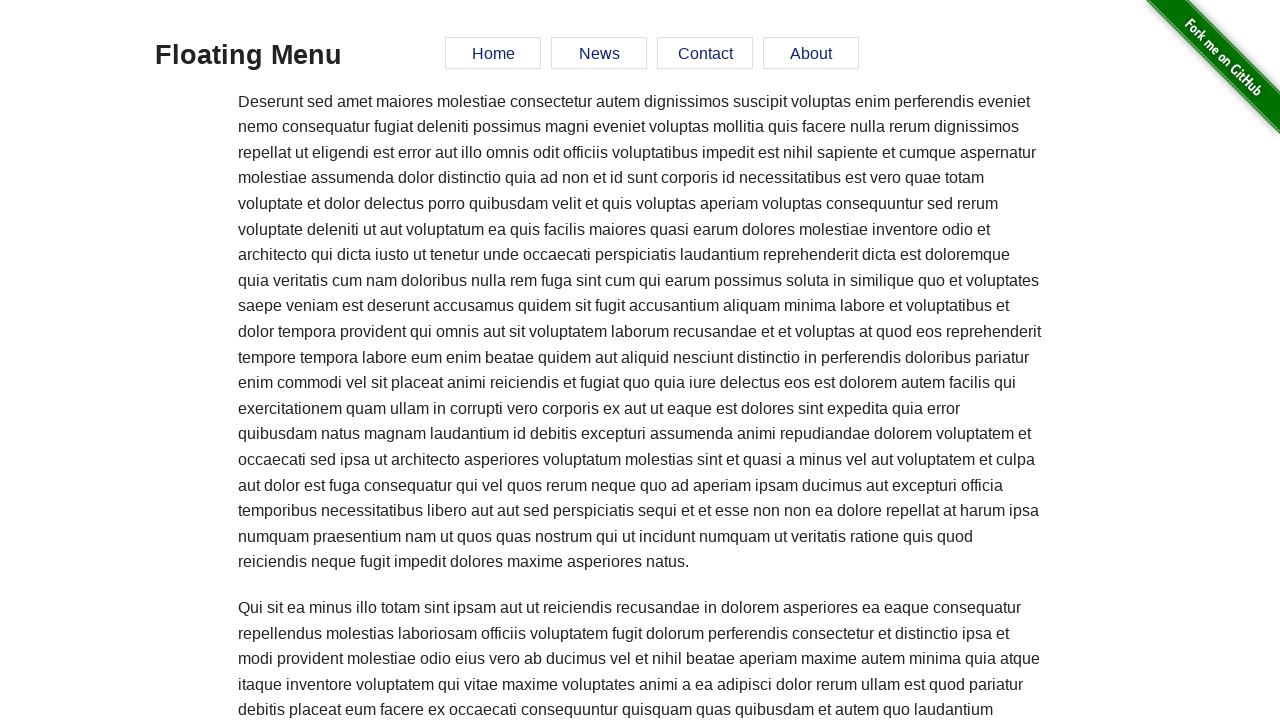

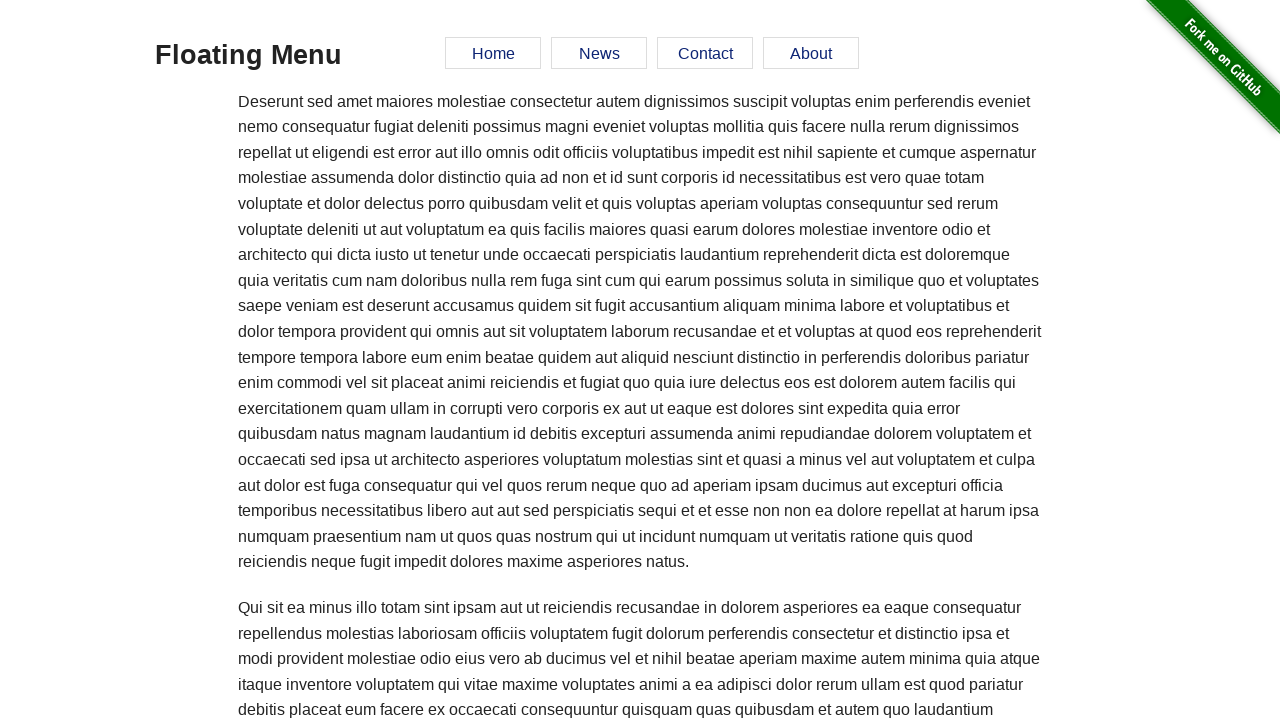